Tests registration form validation by filling out form fields, then clearing all fields to verify error messages appear for required fields

Starting URL: https://buggy.justtestit.org/

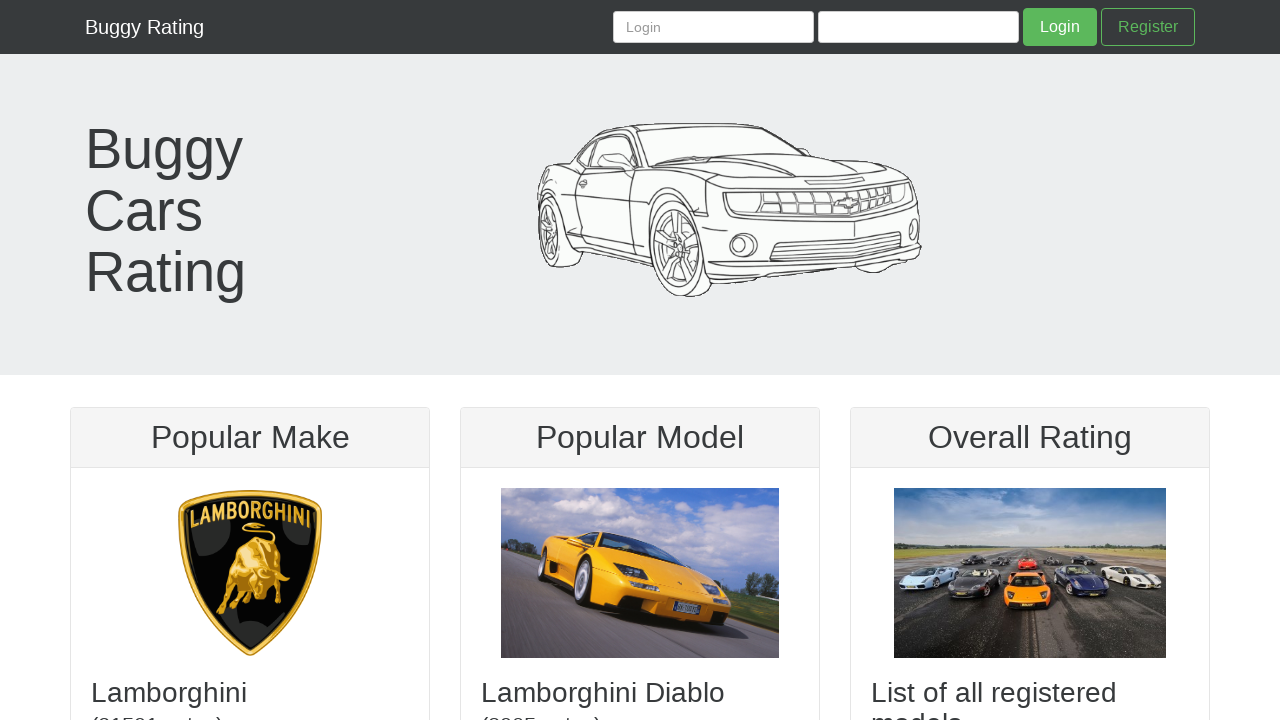

Clicked the Register button at (1148, 27) on .btn-success-outline
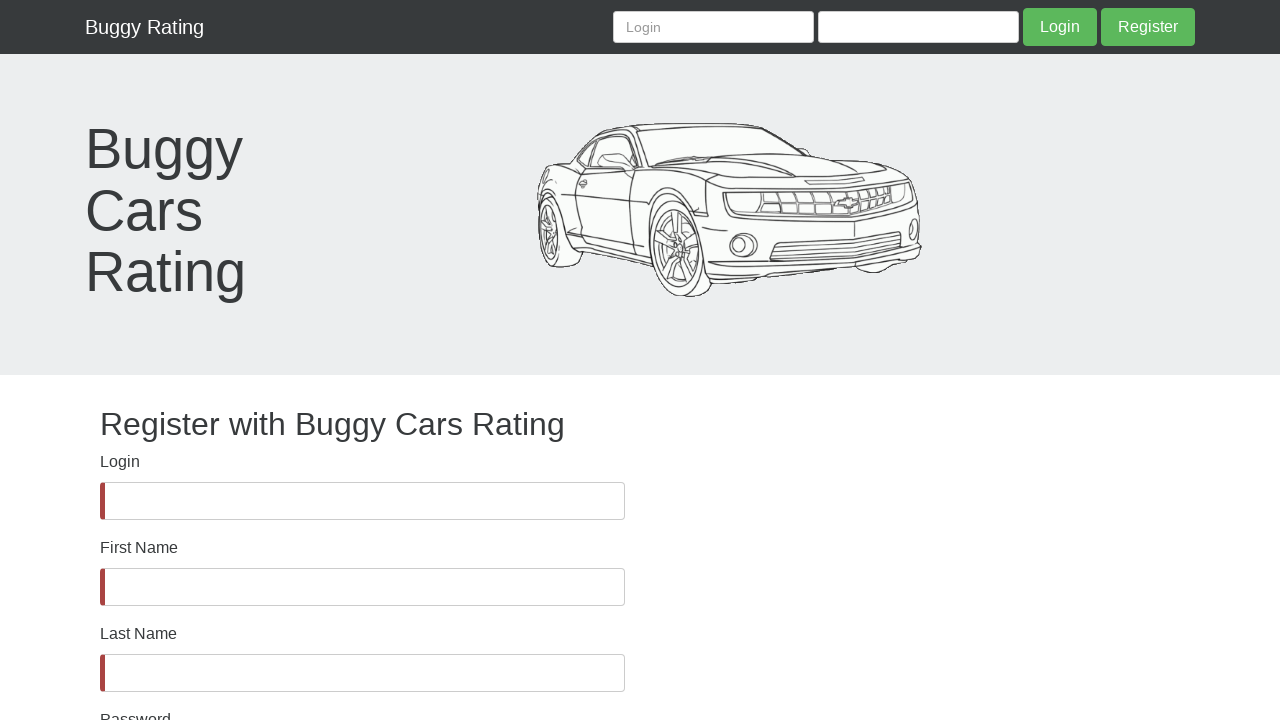

Filled username field with 'DemoUser789' on input[name='username']
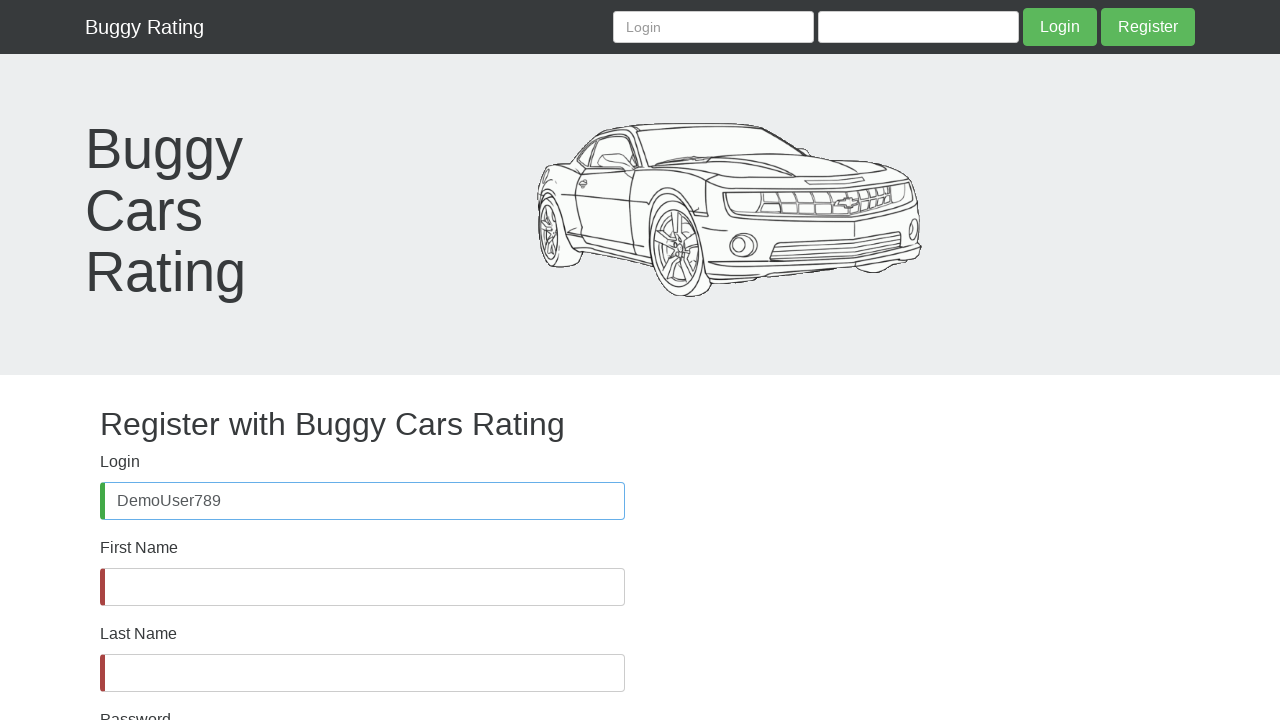

Filled firstName field with 'Michael' on input[name='firstName']
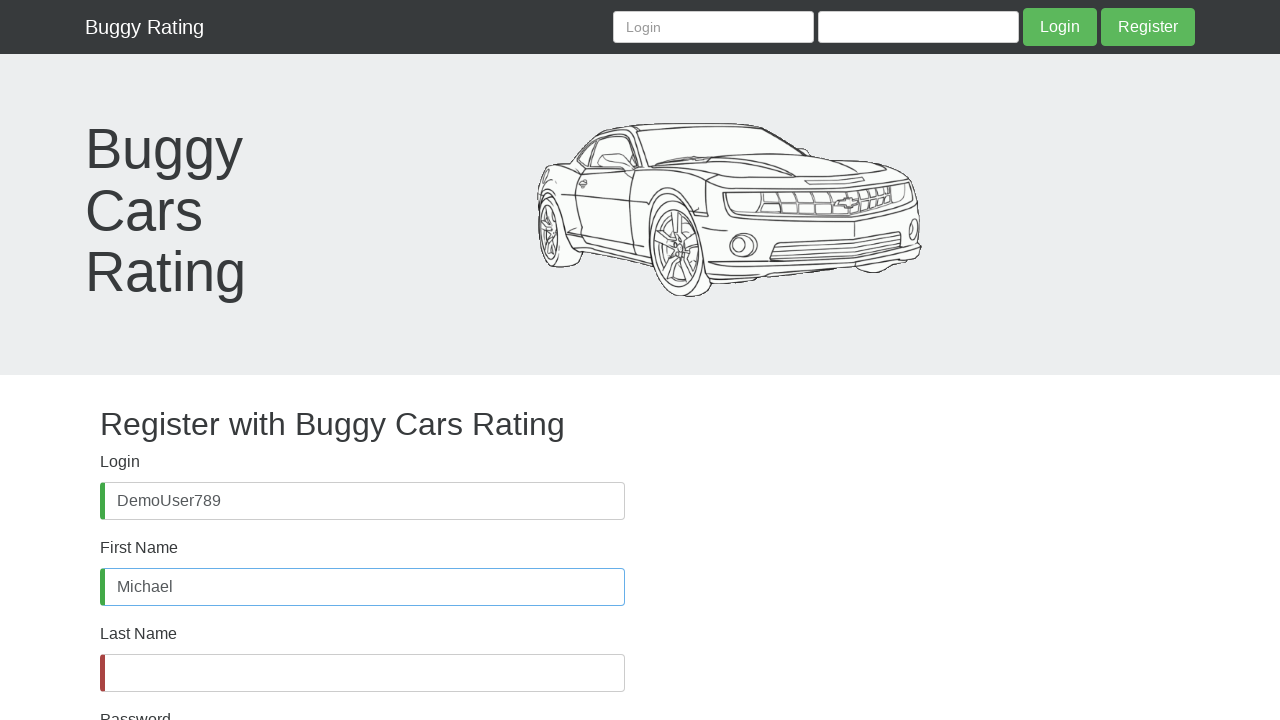

Filled lastName field with 'Johnson' on input[name='lastName']
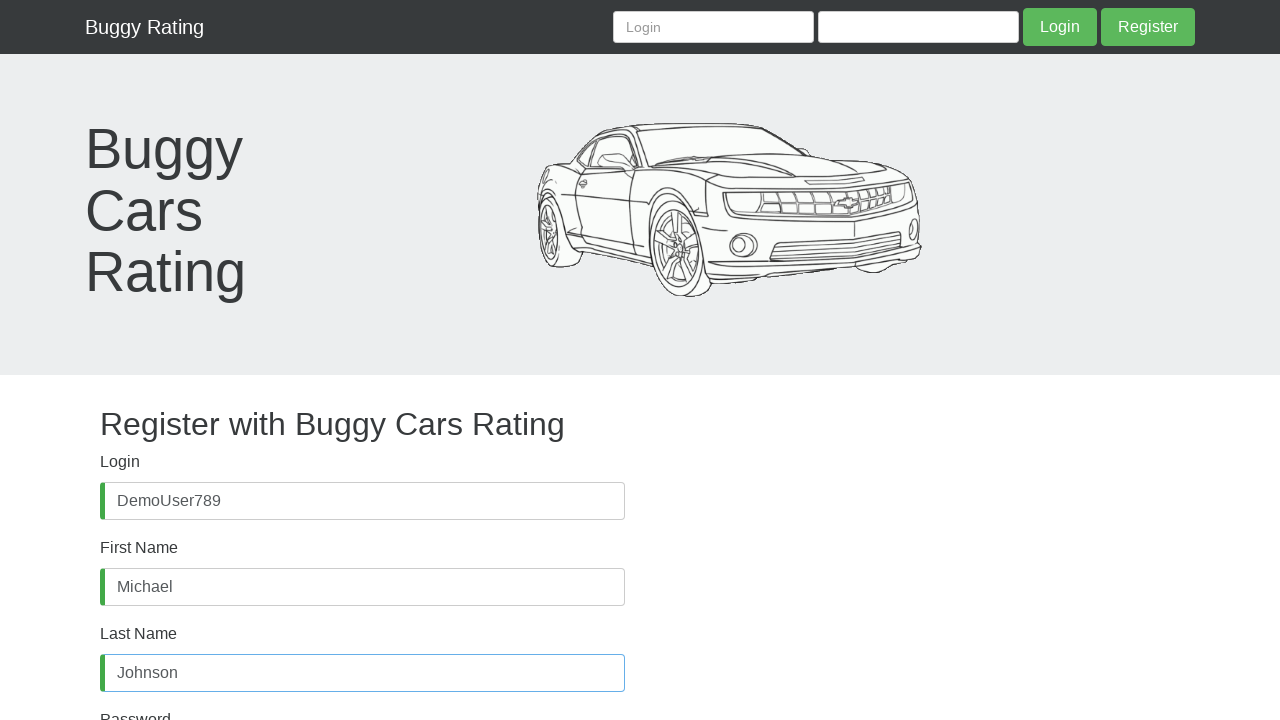

Filled password field with 'TestPassword1' on input[name='password']
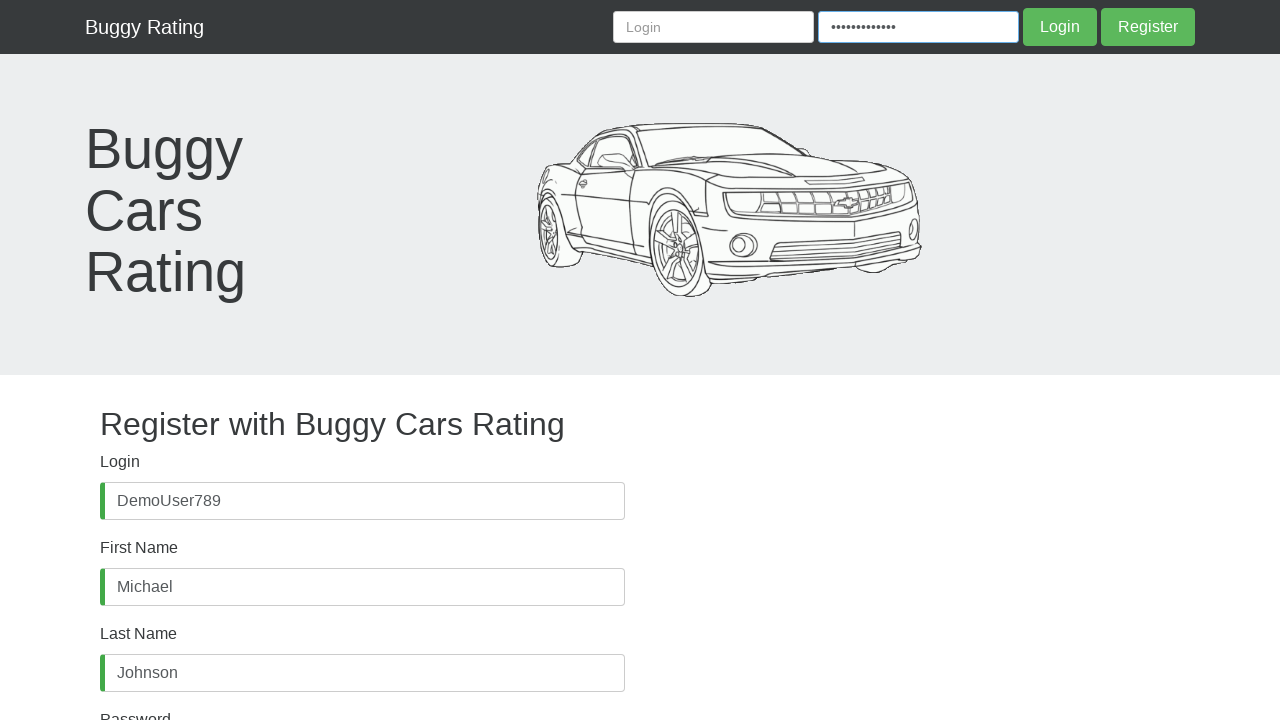

Filled confirmPassword field with 'MismatchPwd1' on input[name='confirmPassword']
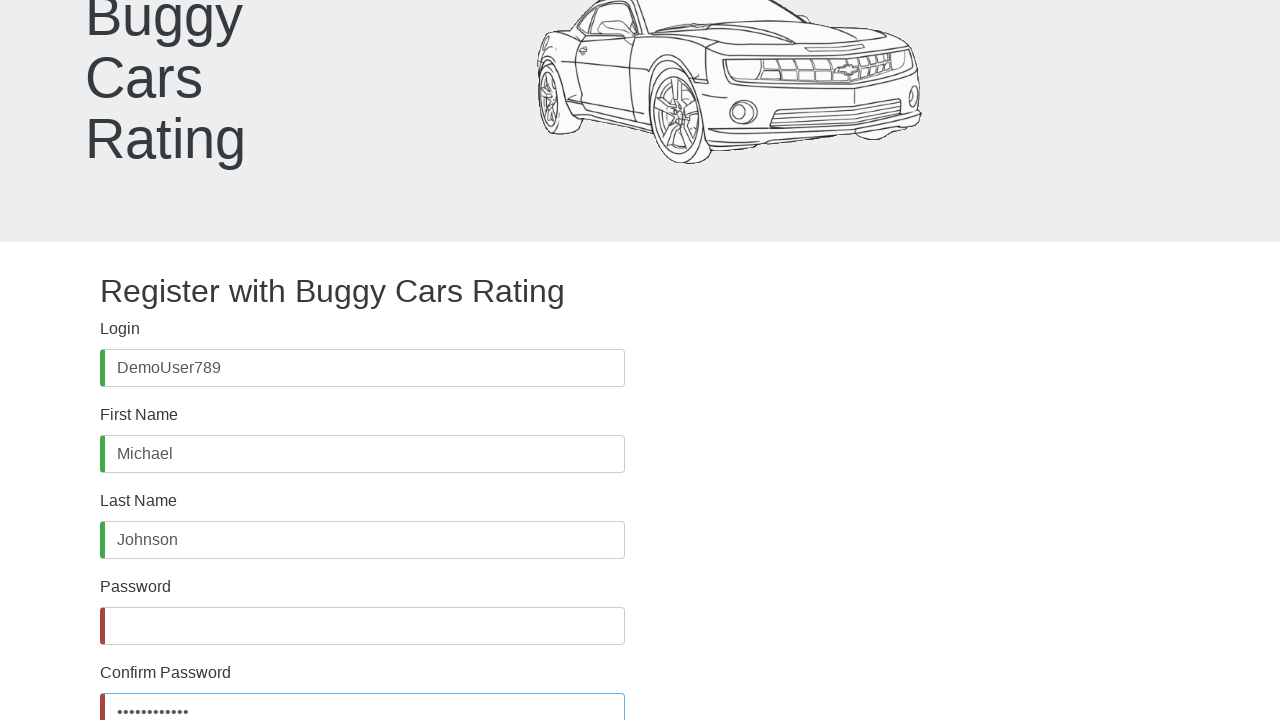

Cleared username field on input[name='username']
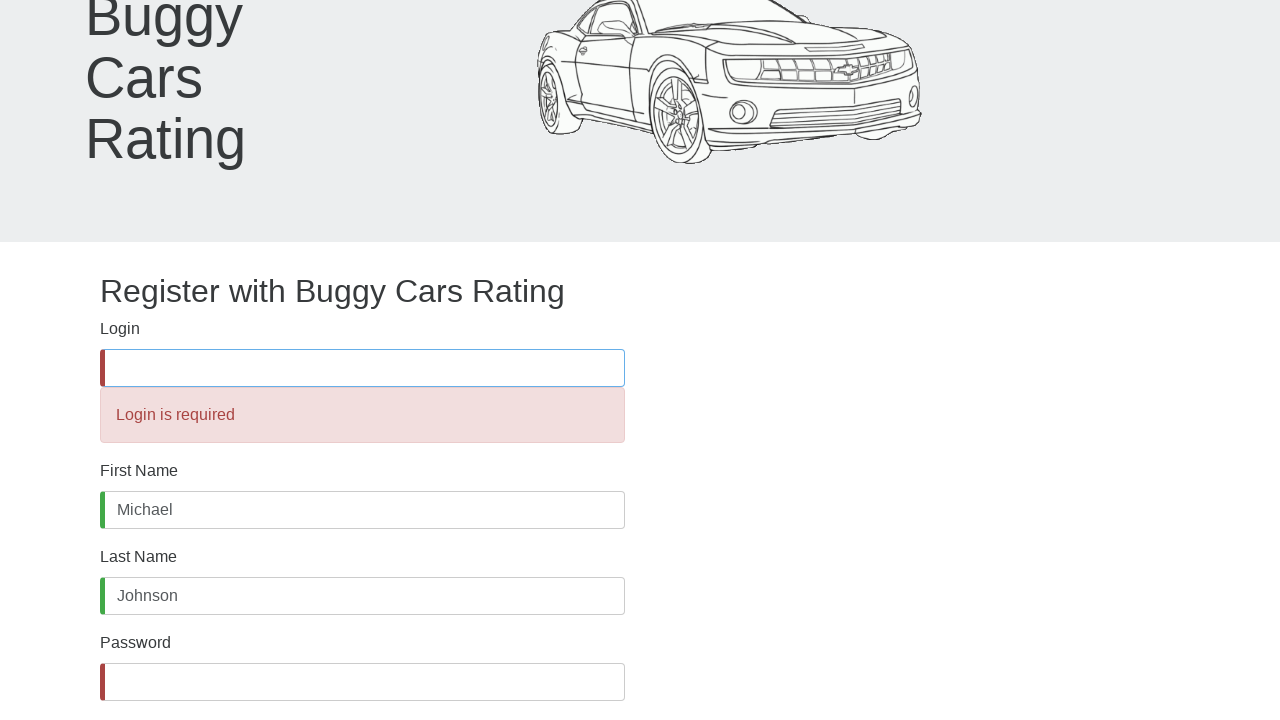

Cleared firstName field on input[name='firstName']
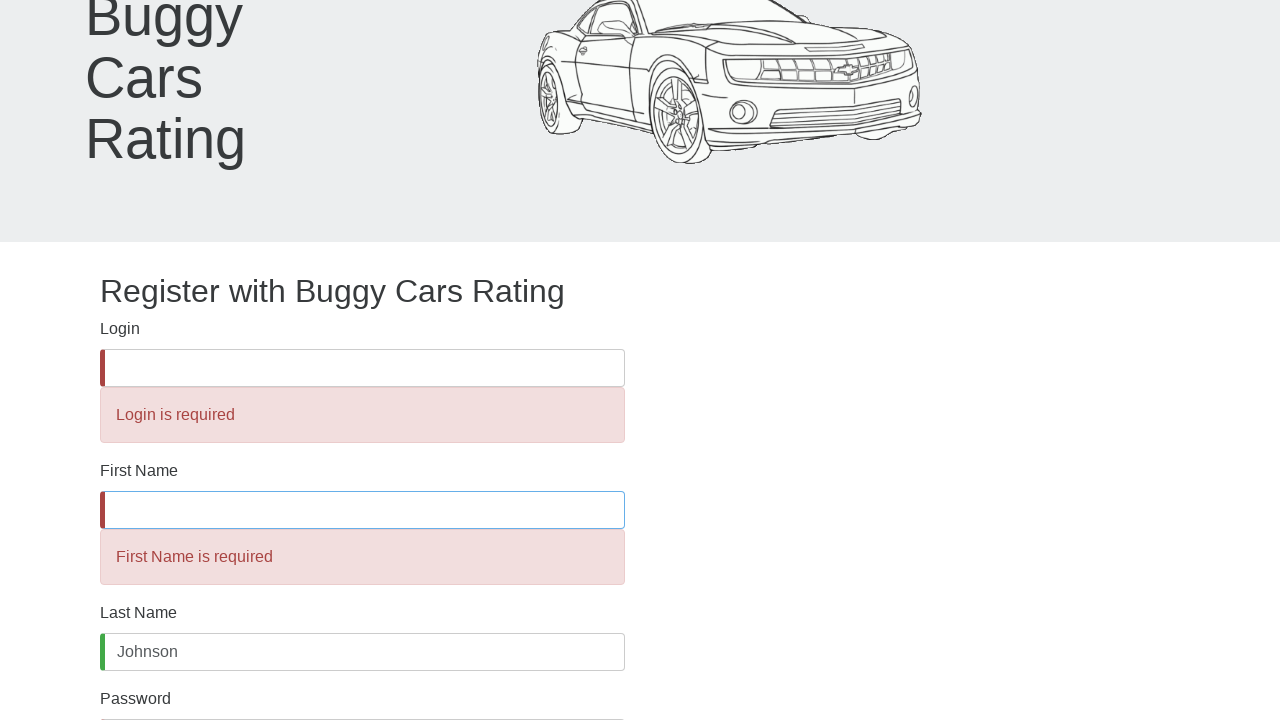

Cleared lastName field on input[name='lastName']
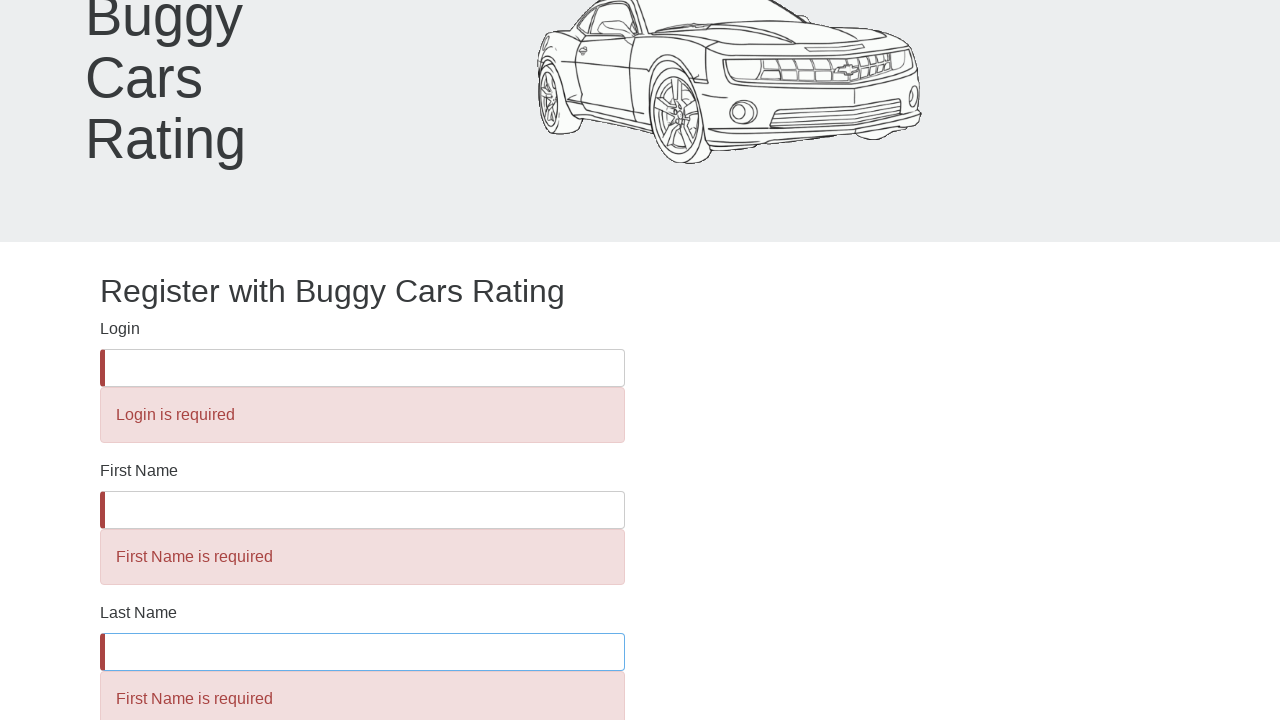

Cleared password field on input[name='password']
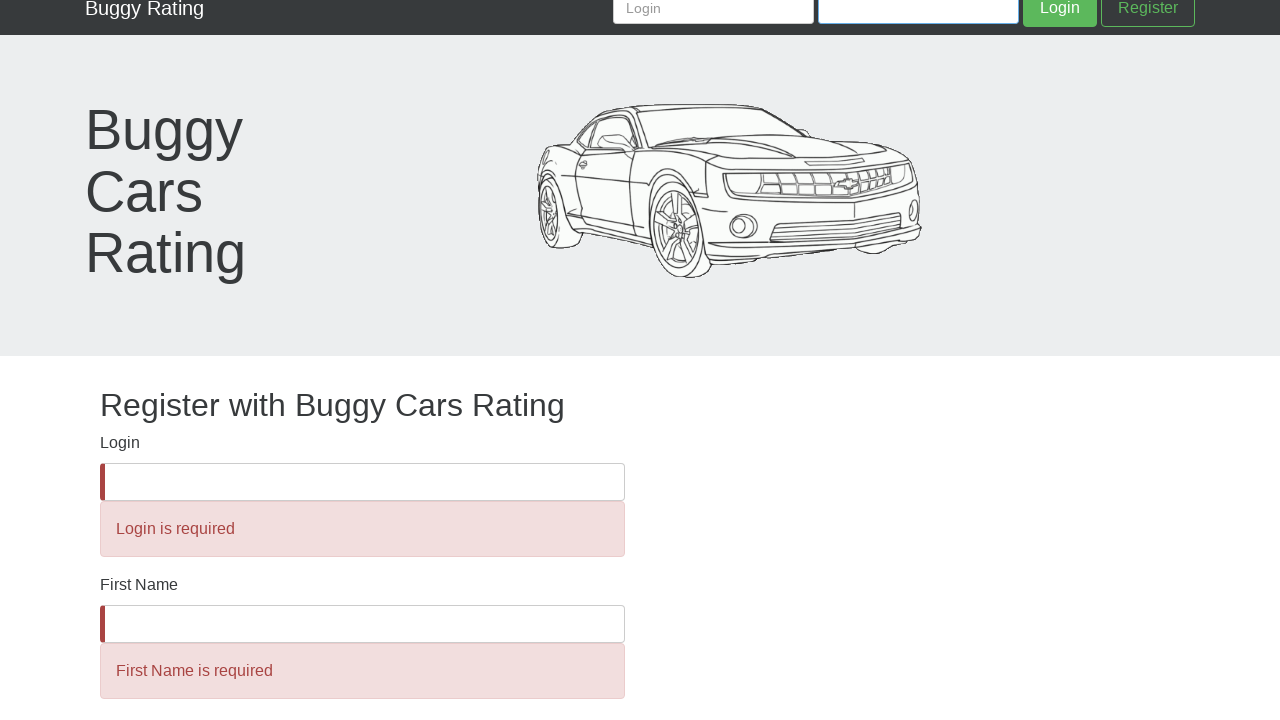

Cleared confirmPassword field on input[name='confirmPassword']
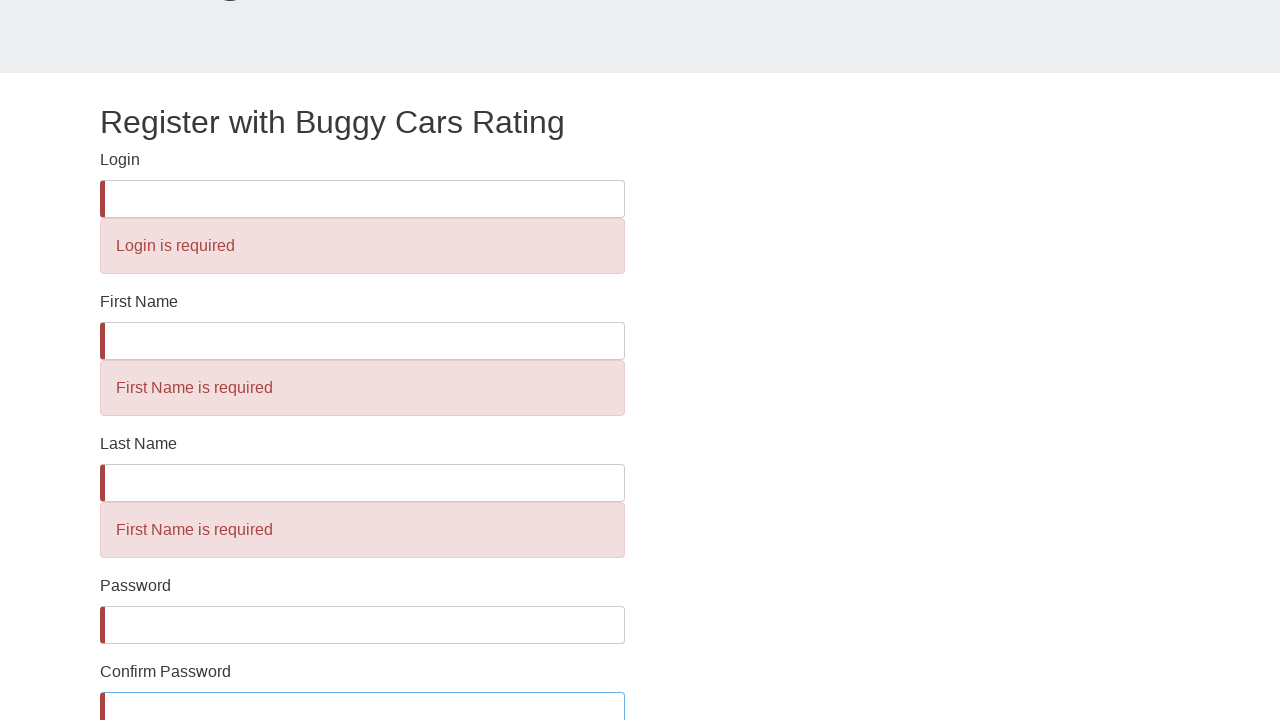

Validation error messages appeared for required fields
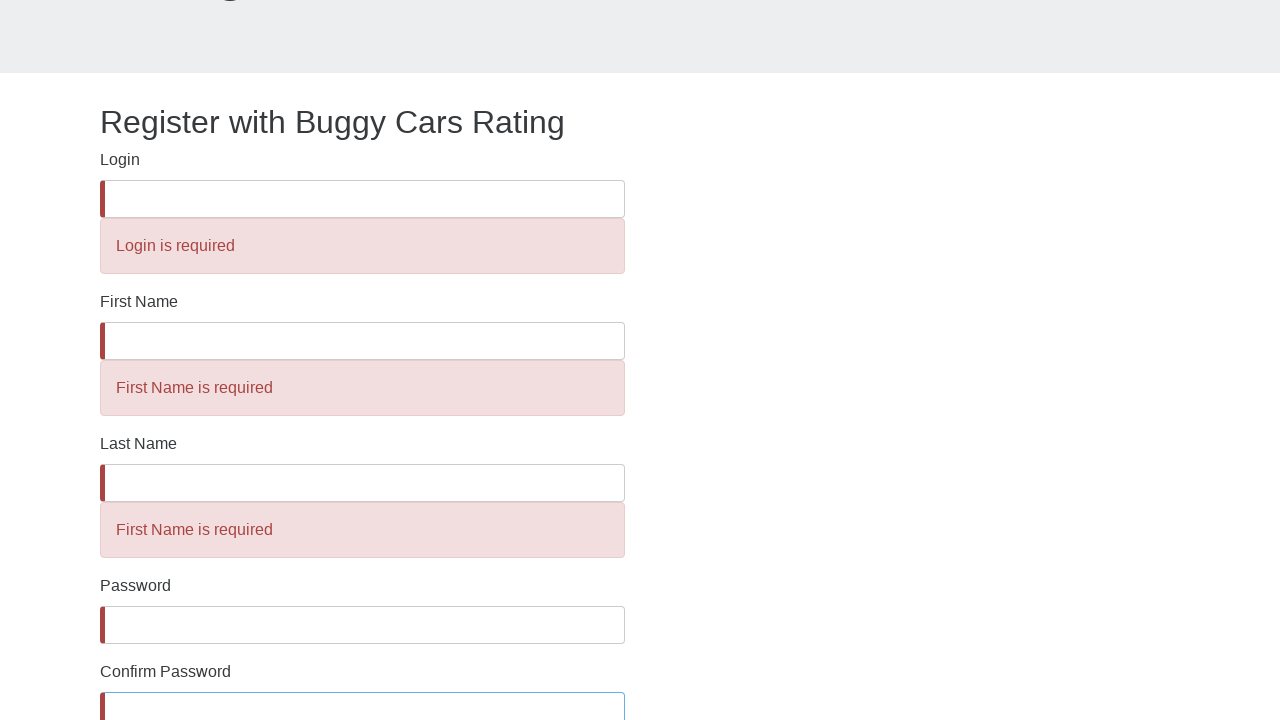

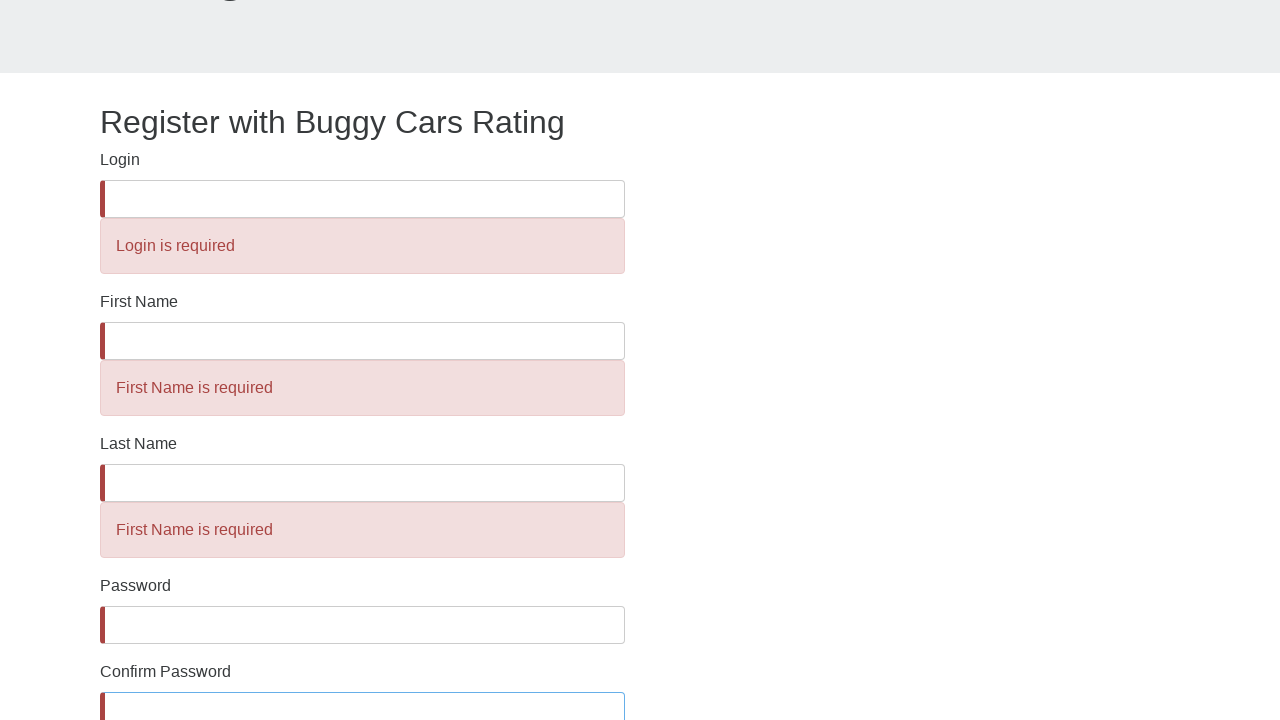